Tests clicking the TransformerLens button opens the GitHub page in a new tab

Starting URL: https://neuronpedia.org/gemma-scope#learn

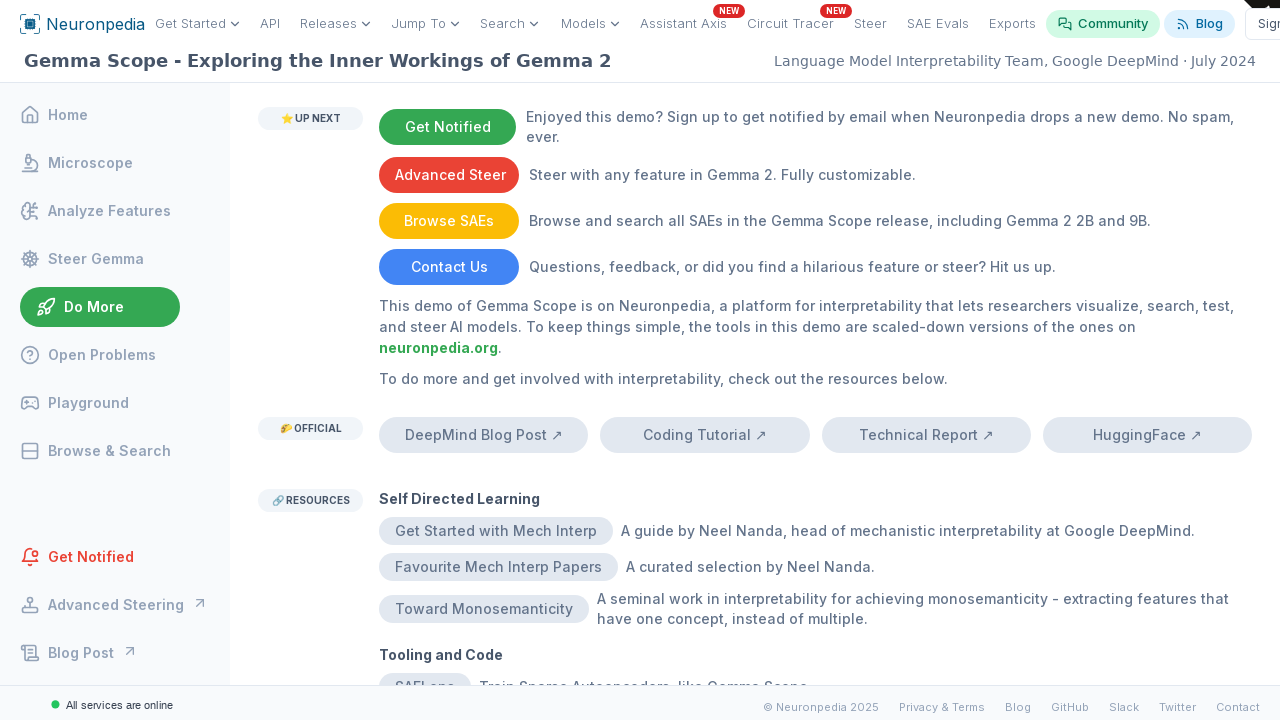

Clicked TransformerLens button at (455, 384) on internal:text="TransformerLens"i
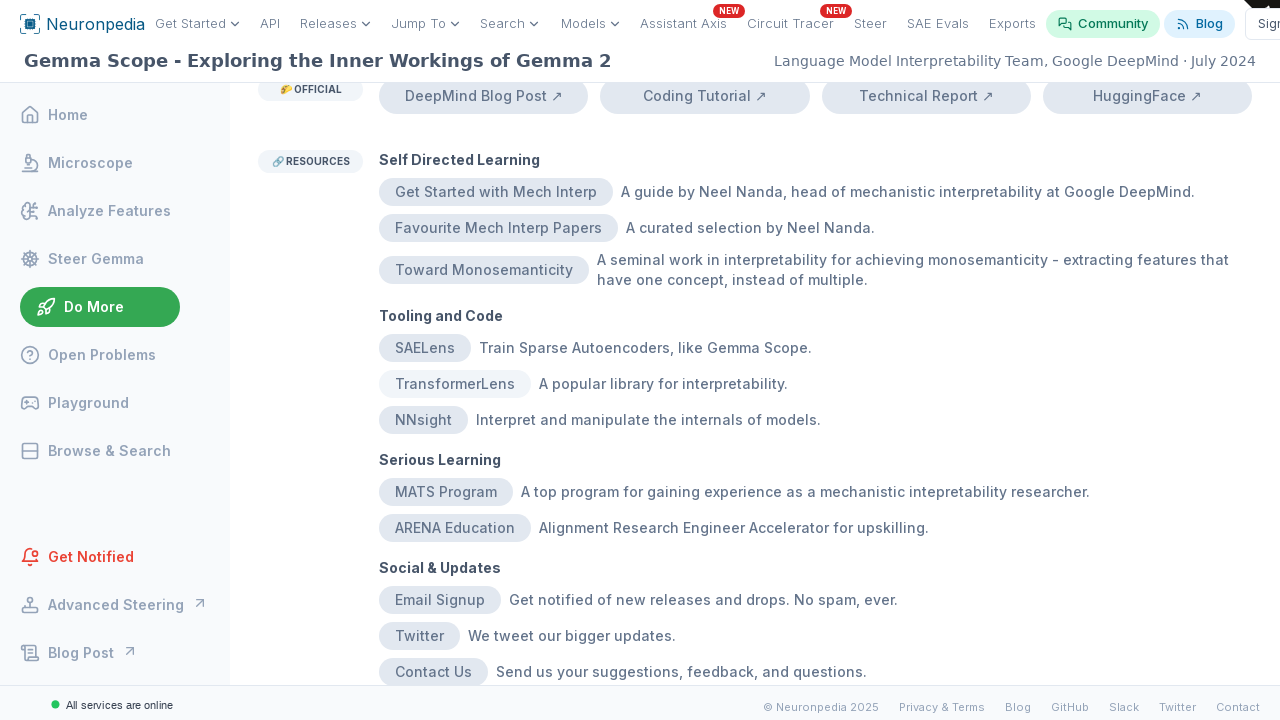

New tab opened with TransformerLens GitHub page
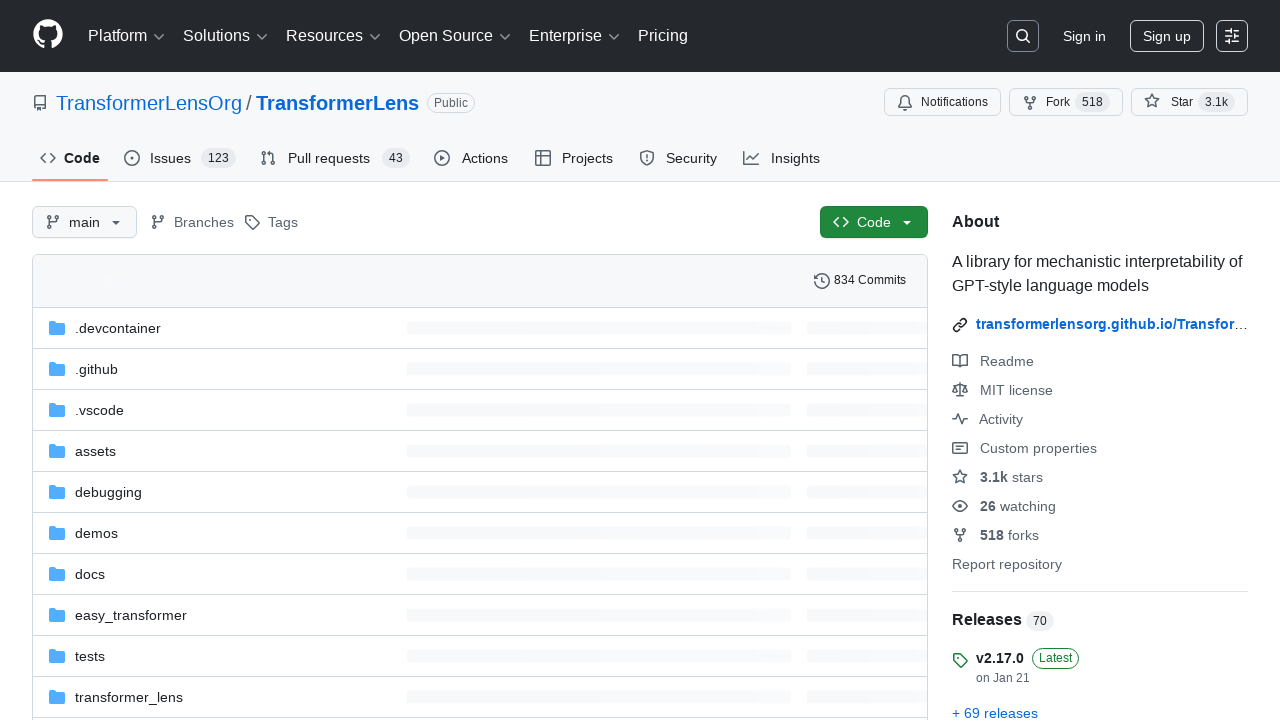

Verified navigation to TransformerLens GitHub repository
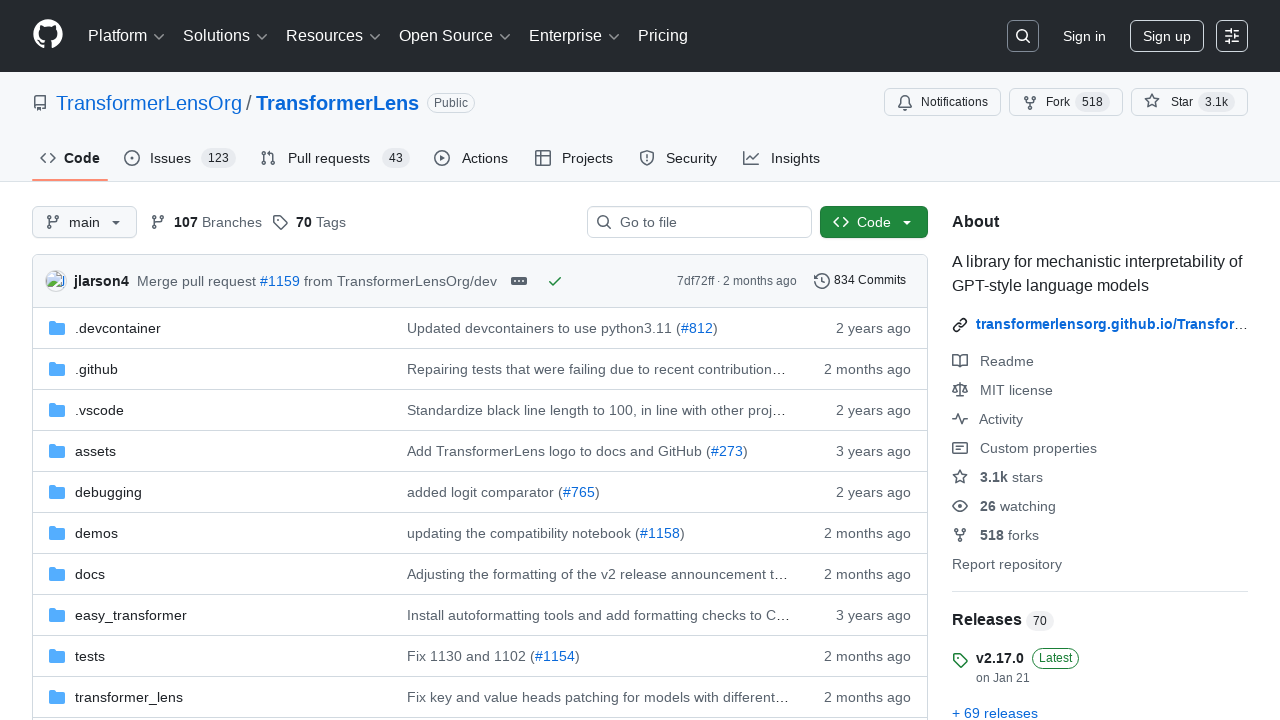

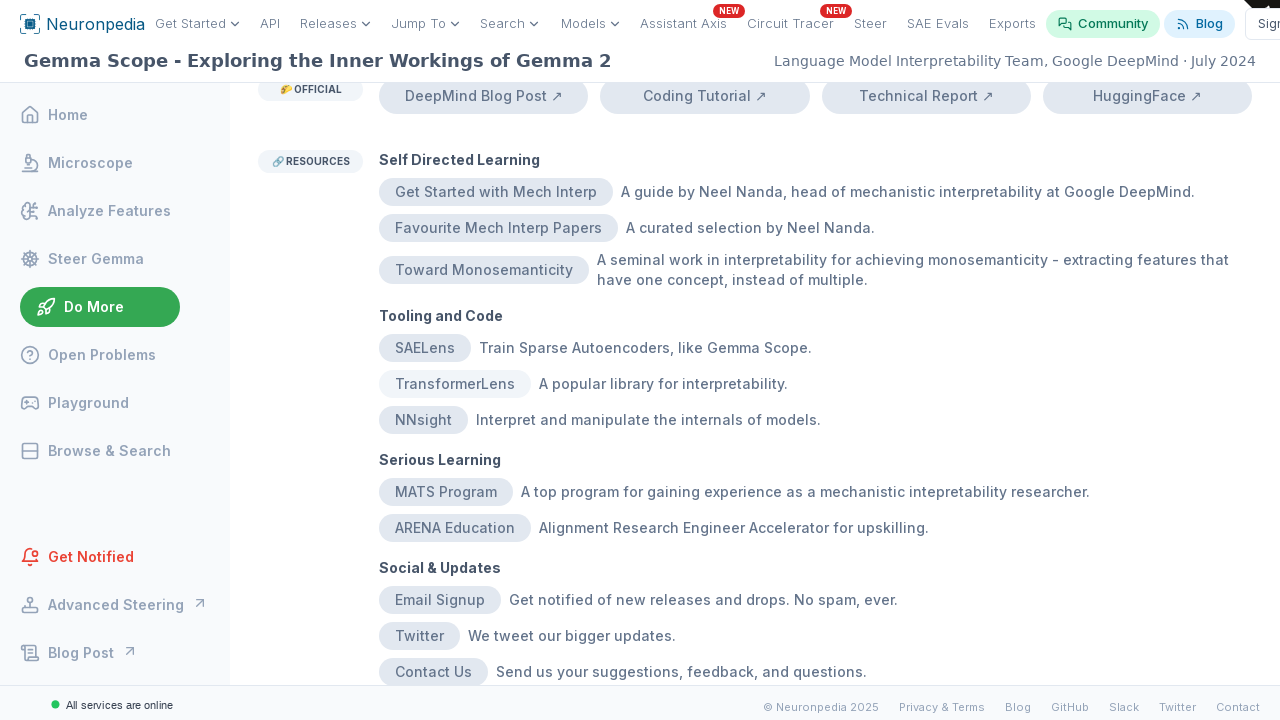